Navigates to the Adactin Hotel app homepage and clicks on the "Forgot Password?" link to access the password recovery page.

Starting URL: https://adactinhotelapp.com/

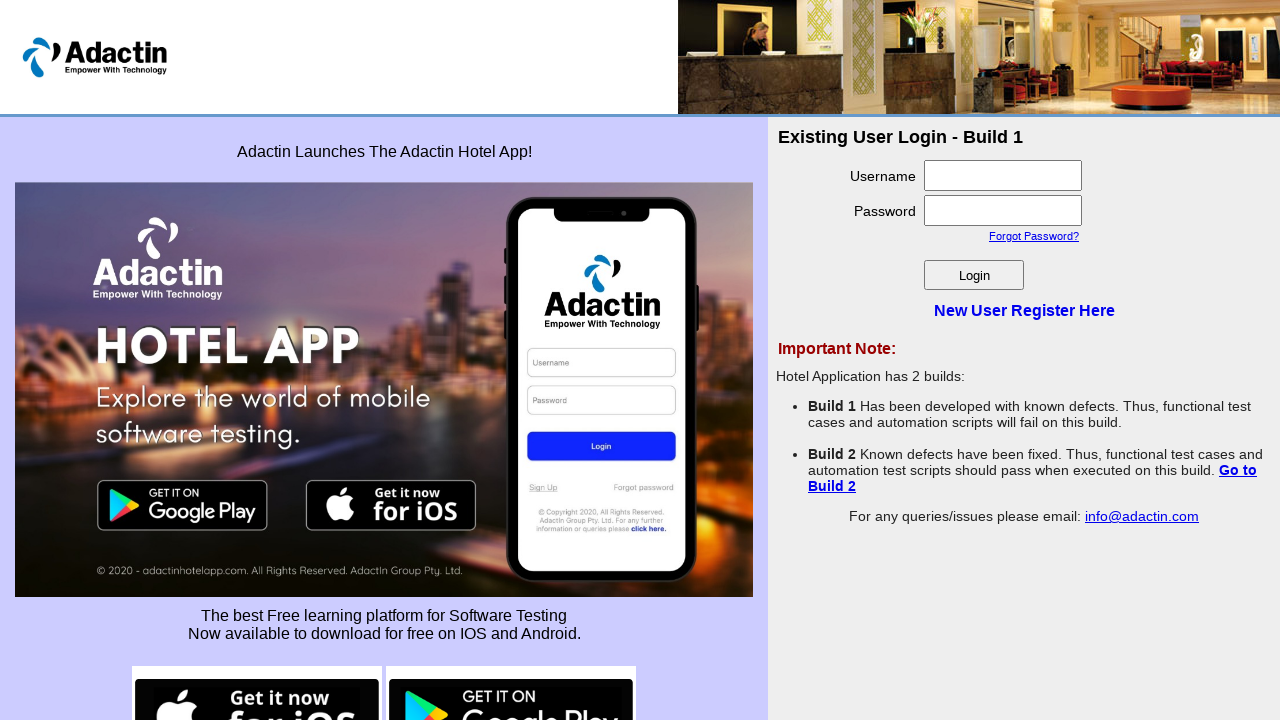

Clicked on the 'Forgot Password?' link at (1034, 236) on text=Forgot Password?
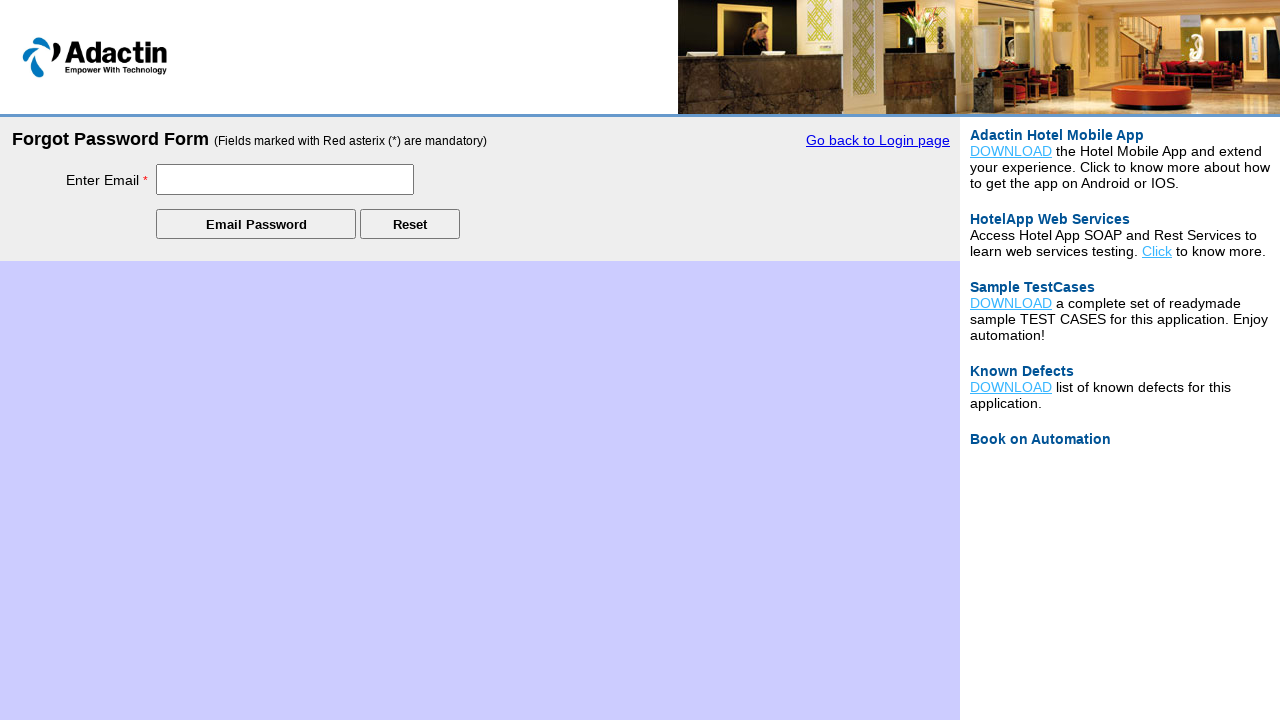

Waited for page to load and network to become idle - password recovery page loaded
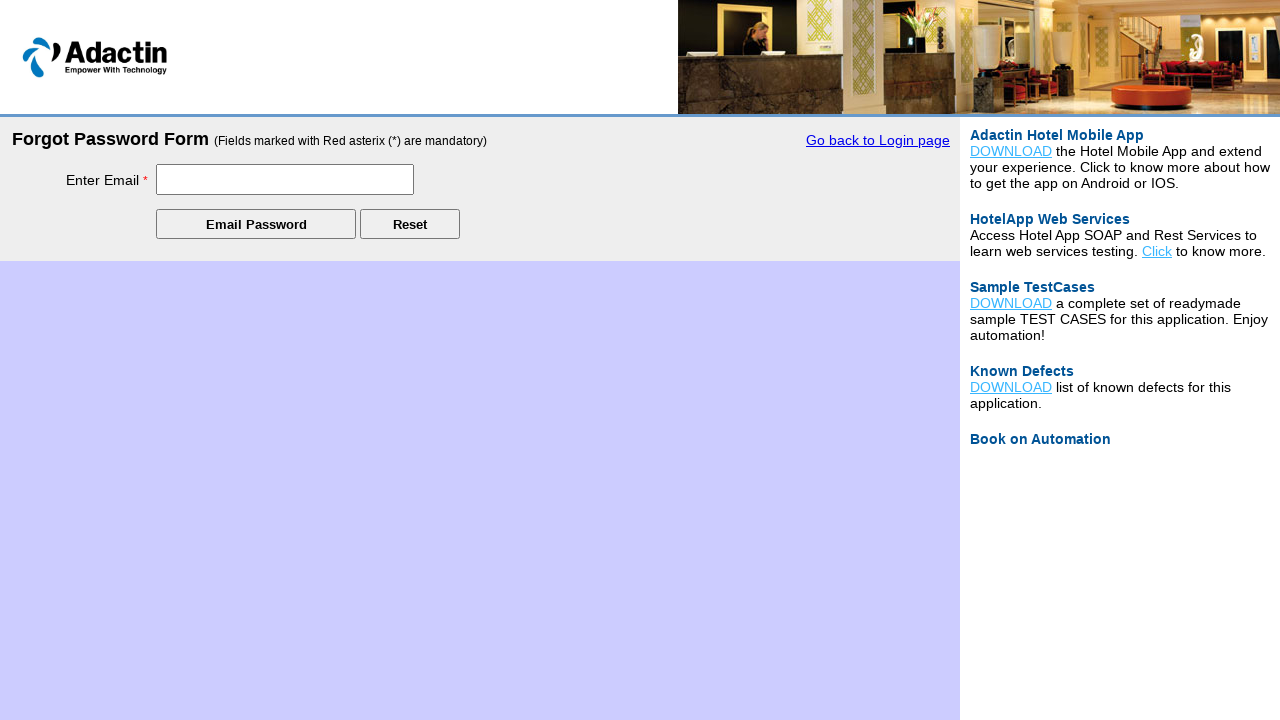

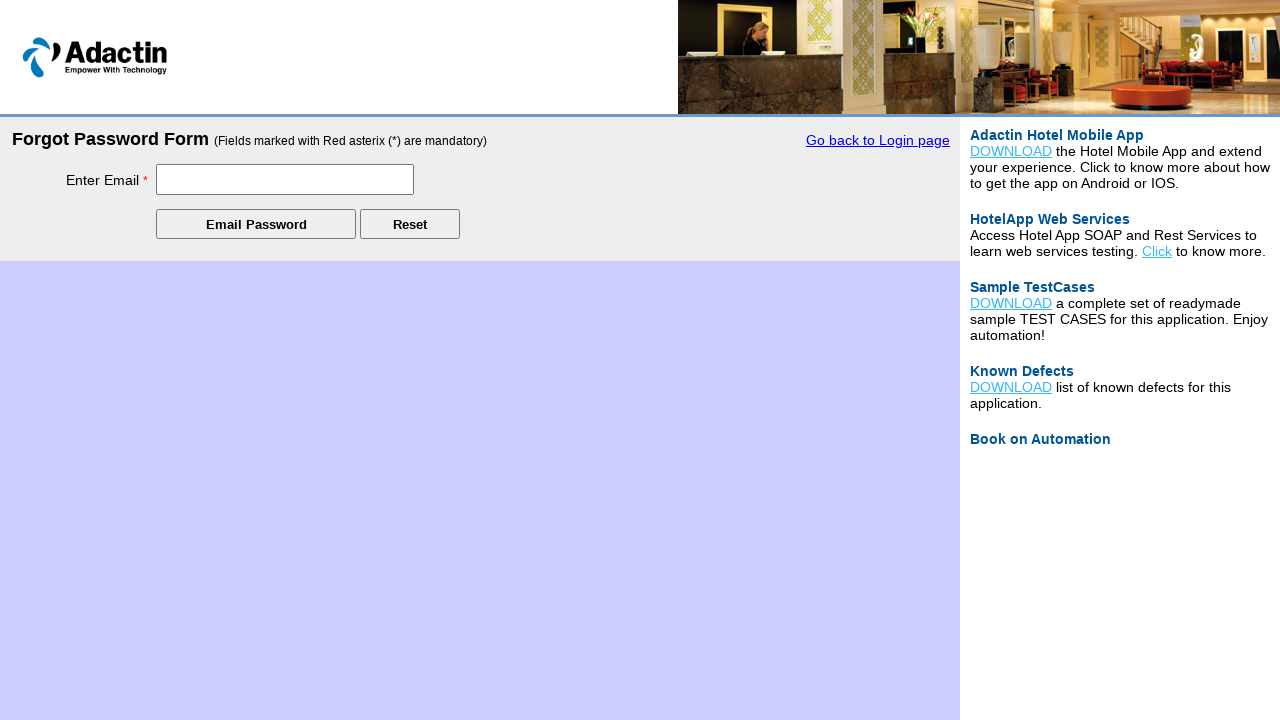